Tests navigation to Browse Languages menu and selecting the Z submenu to verify languages starting with Z are displayed

Starting URL: https://www.99-bottles-of-beer.net/

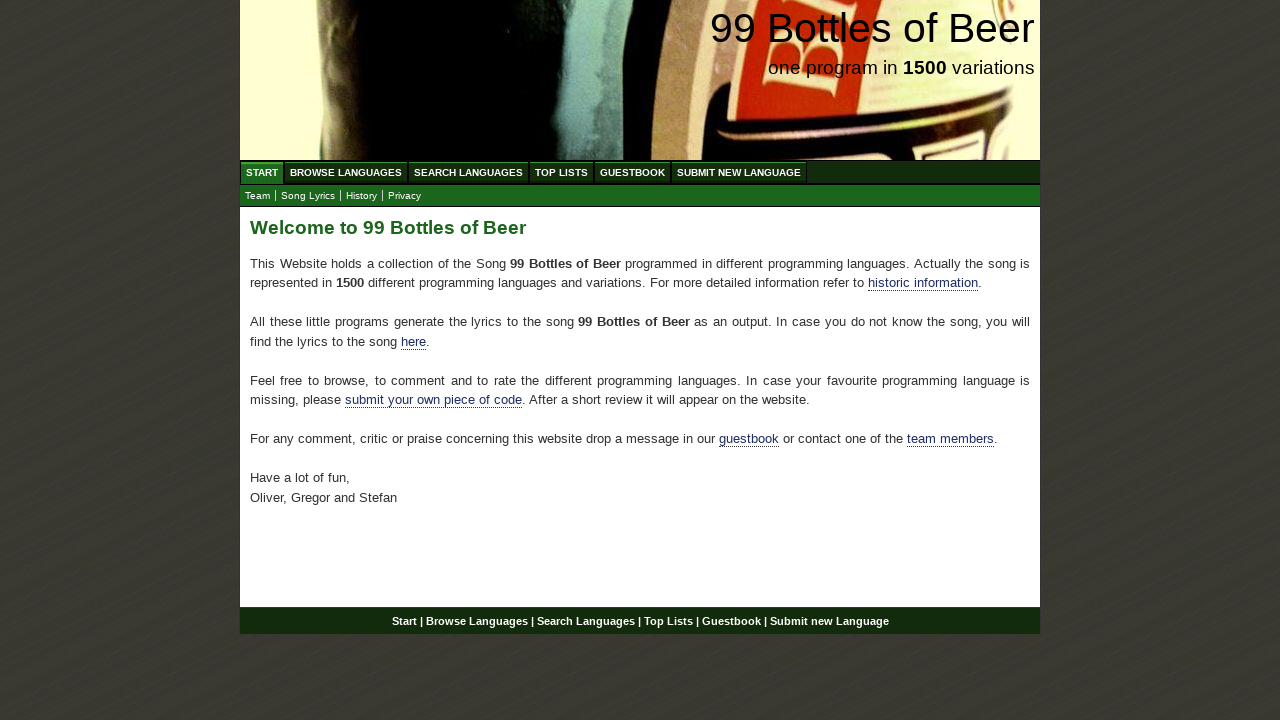

Clicked on Browse Languages menu at (346, 172) on xpath=//ul[@id='menu']/li//a[@href='/abc.html']
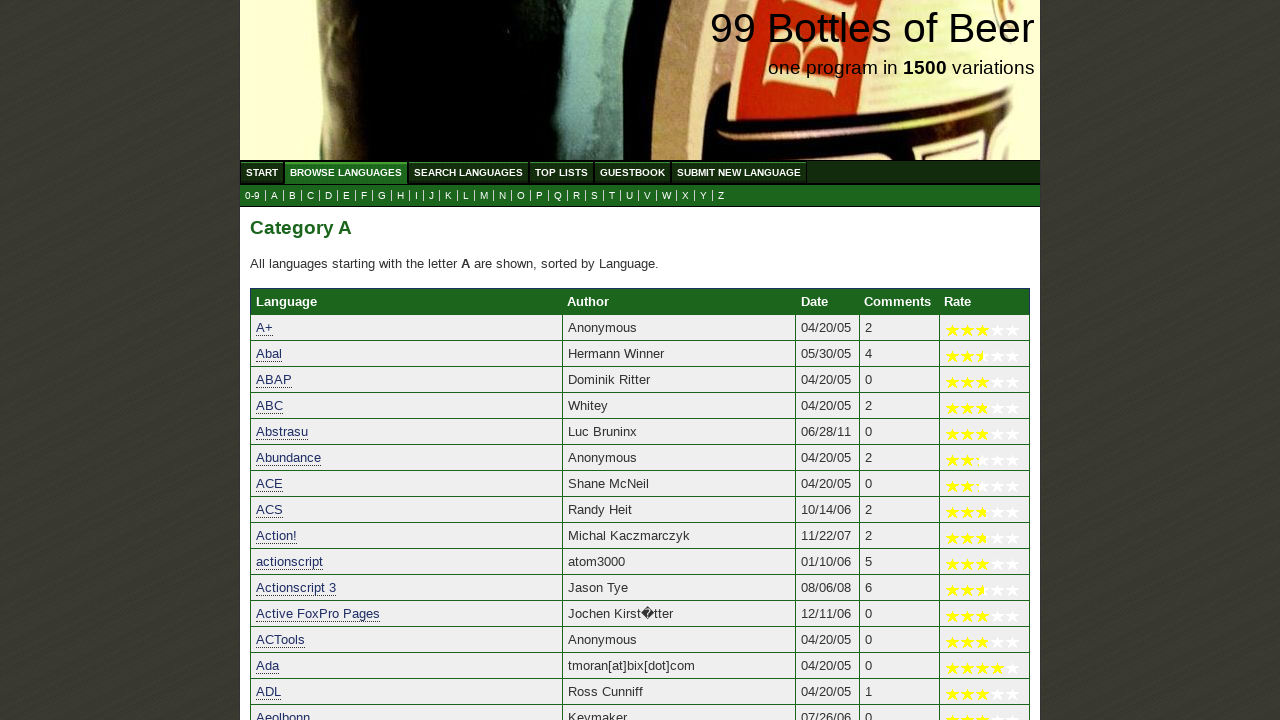

Clicked on Letter Z submenu at (721, 196) on xpath=//ul[@id='submenu']/li//a[contains(text(), 'Z')]
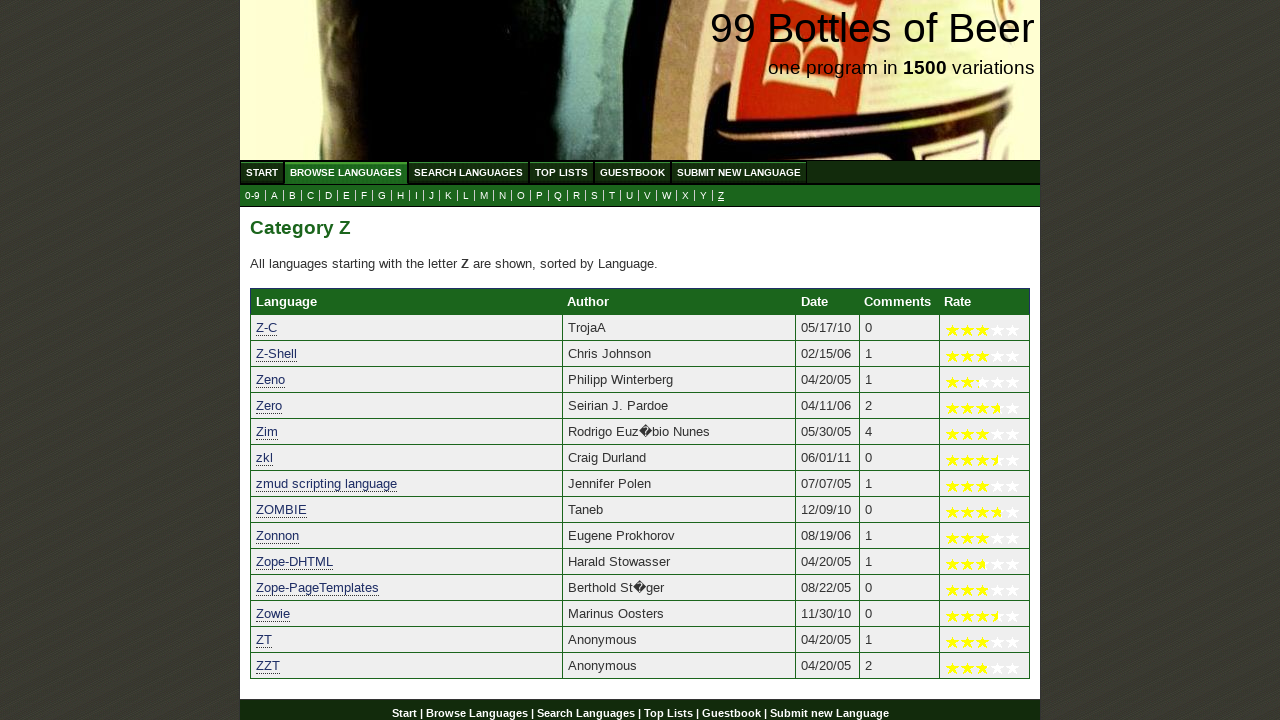

Languages list loaded for letter Z
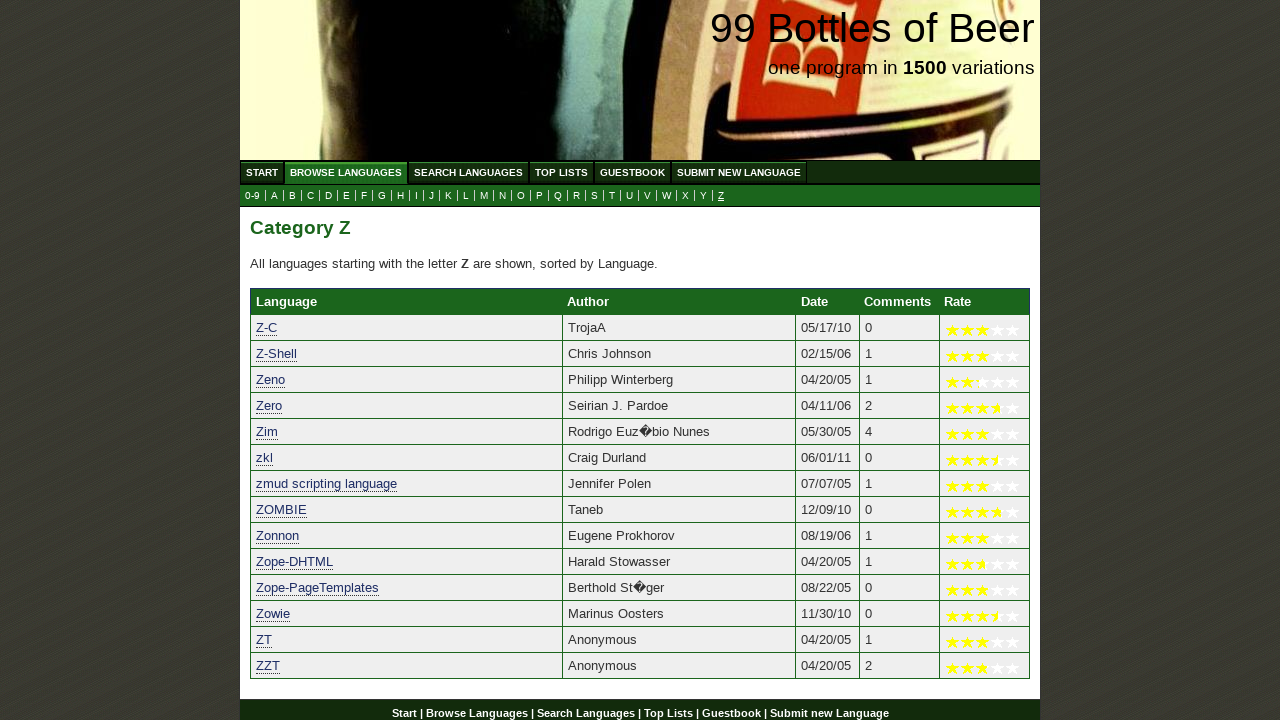

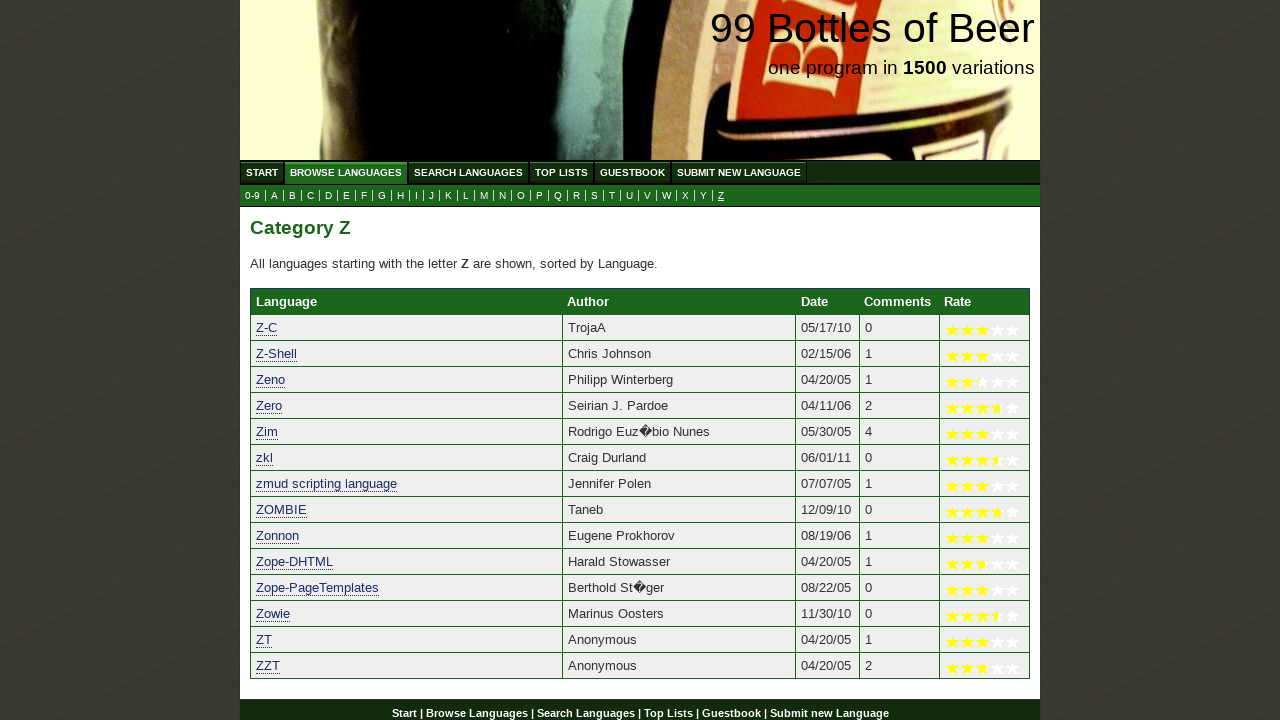